Navigates to Flipkart homepage and verifies the page loads

Starting URL: https://www.flipkart.com/

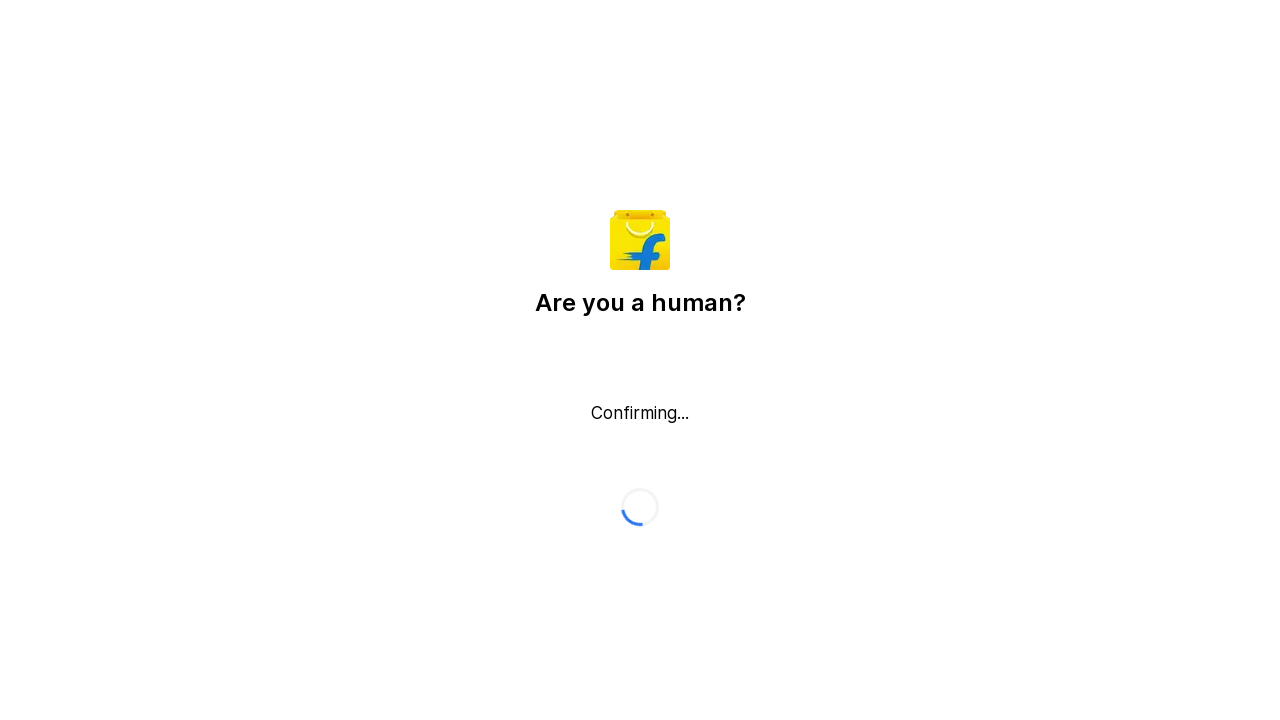

Waited for Flipkart homepage to fully load
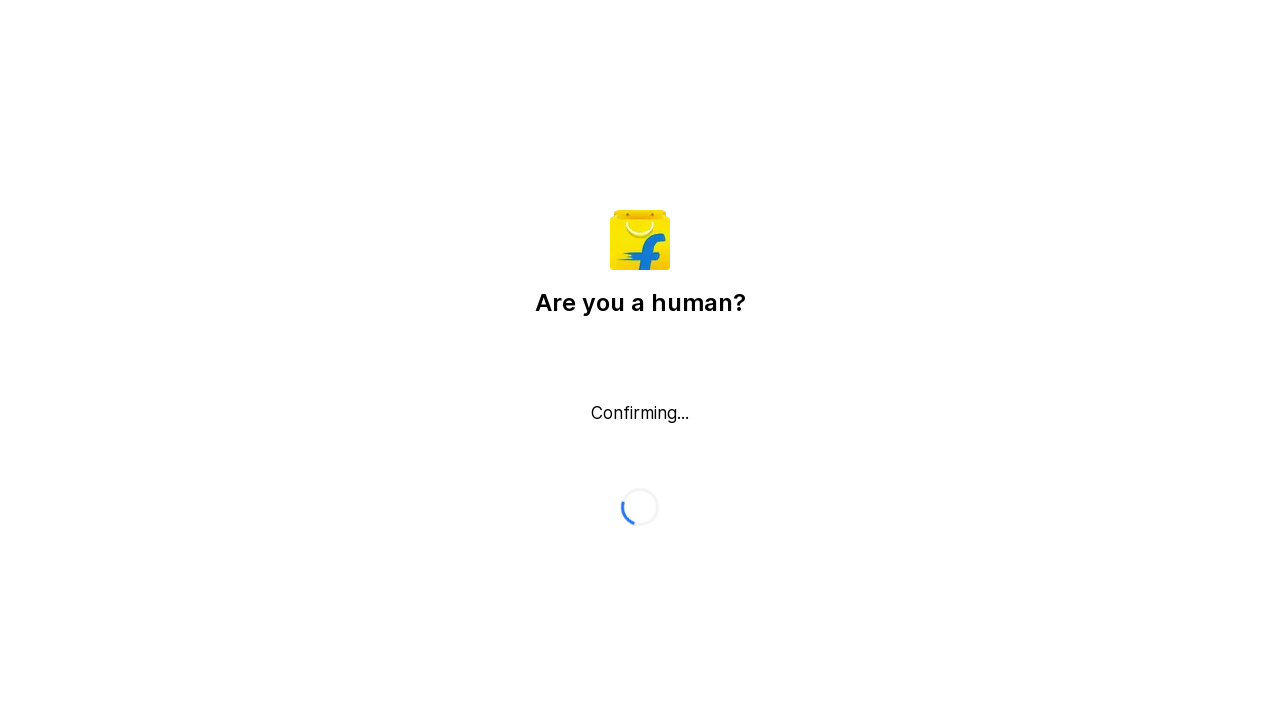

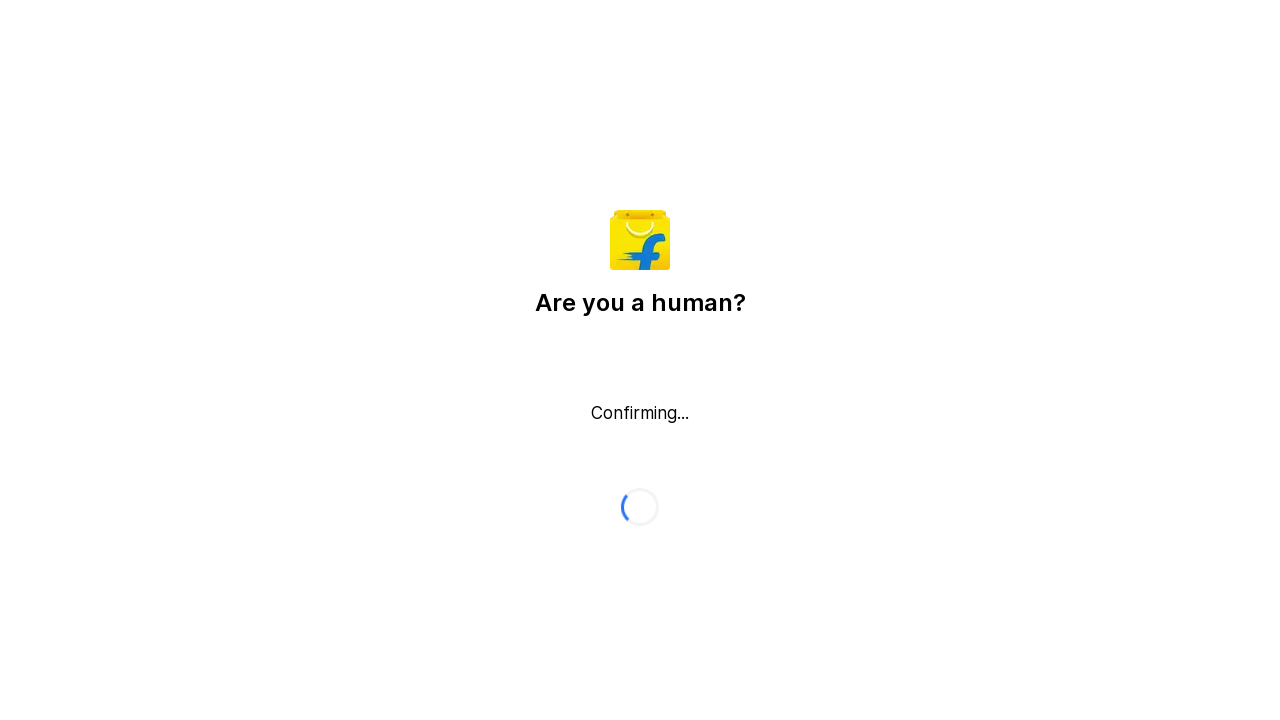